Tests search functionality on Omayo blog by entering a search query and clicking the search button

Starting URL: http://omayo.blogspot.com

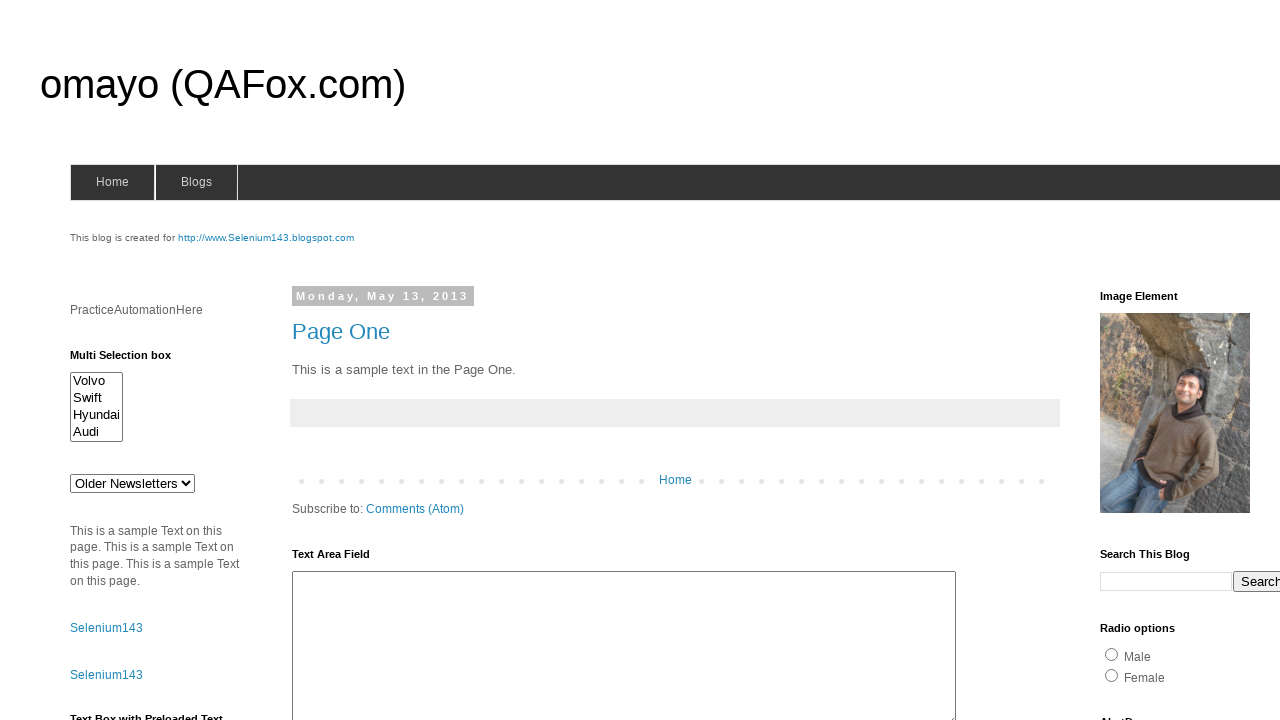

Clicked on search box to focus at (1166, 581) on input[name='q']
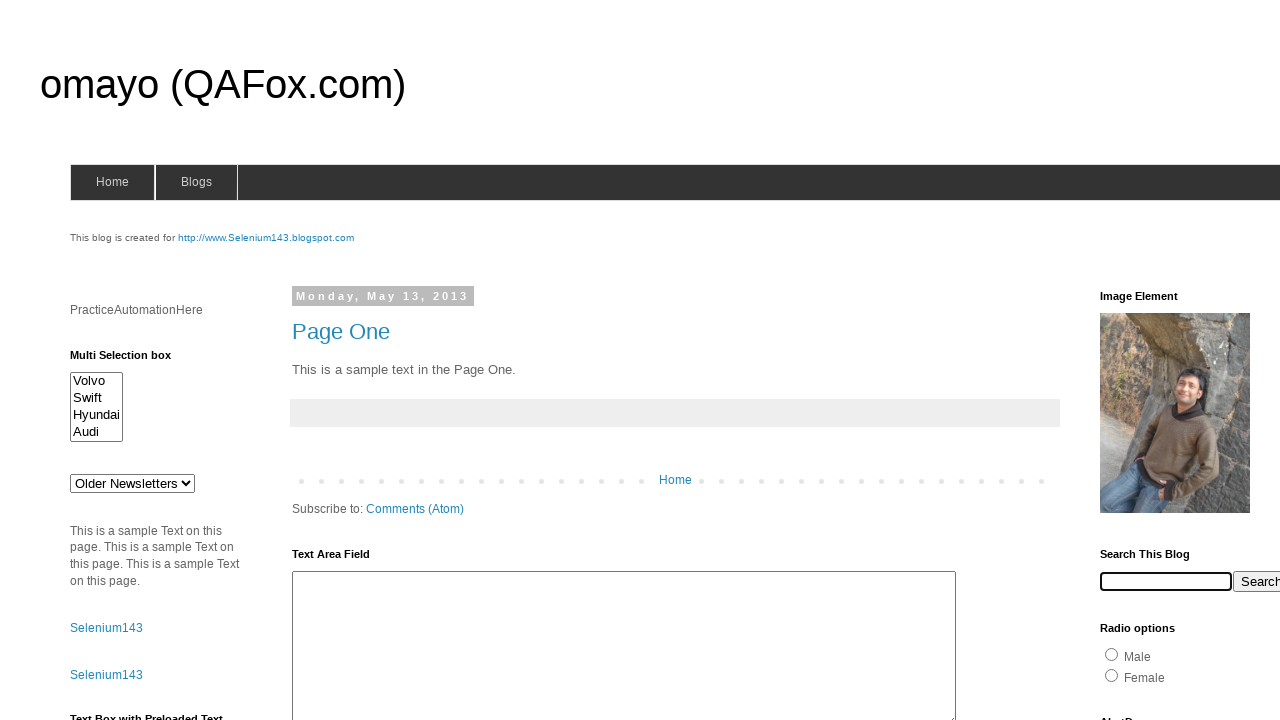

Entered search query 'test' in search field on input[name='q']
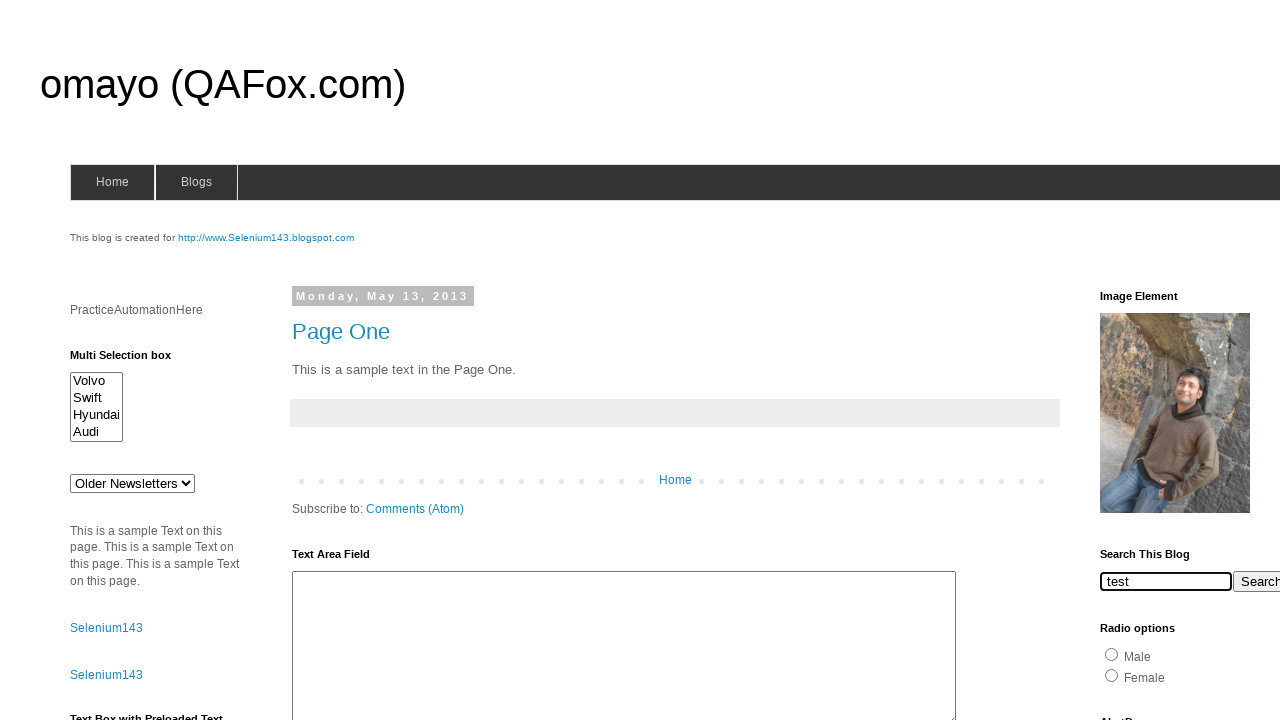

Clicked search button to execute search at (1250, 581) on .gsc-search-button
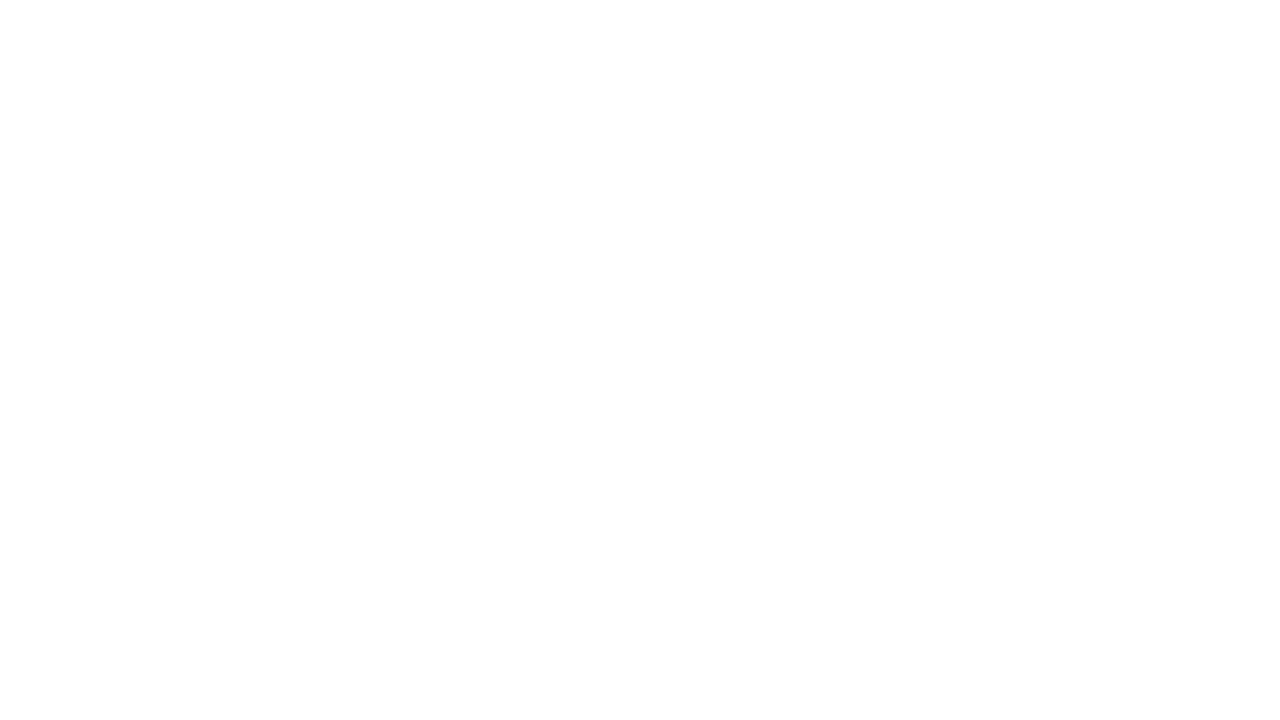

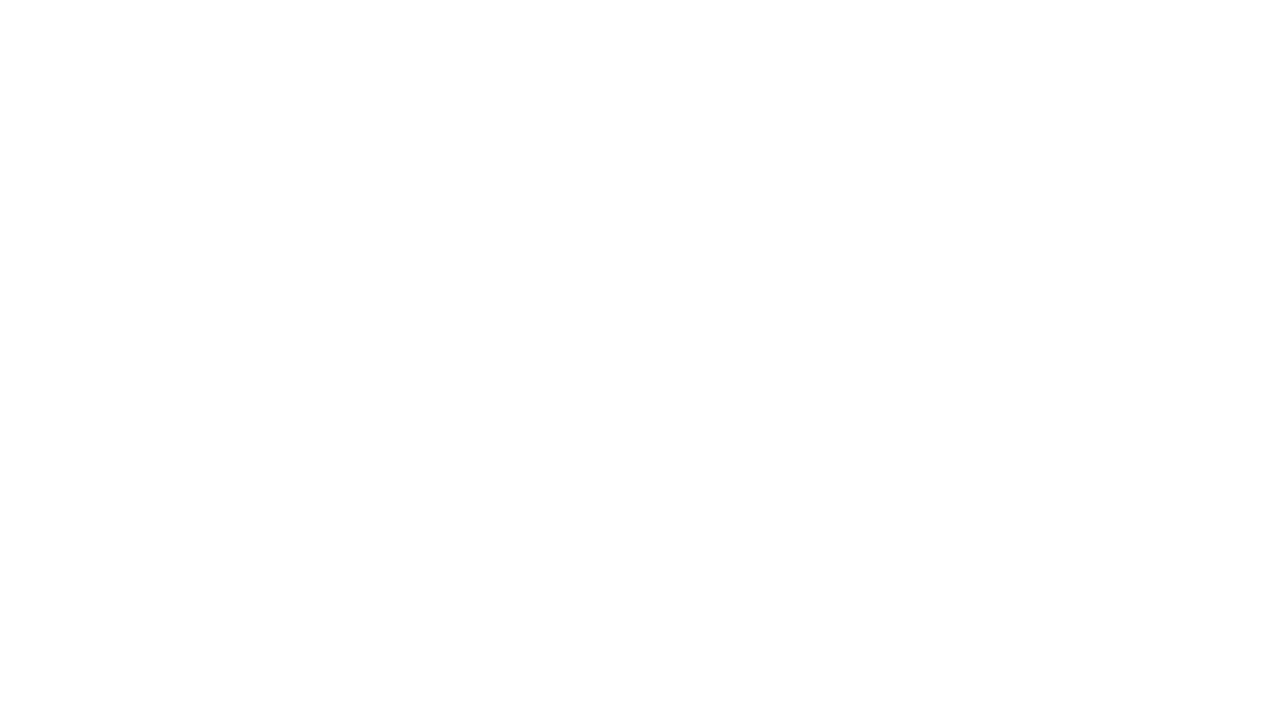